Tests clicking a button that has a dynamically generated ID by locating it via its CSS class instead of ID, demonstrating how to handle elements without stable identifiers.

Starting URL: http://uitestingplayground.com/dynamicid

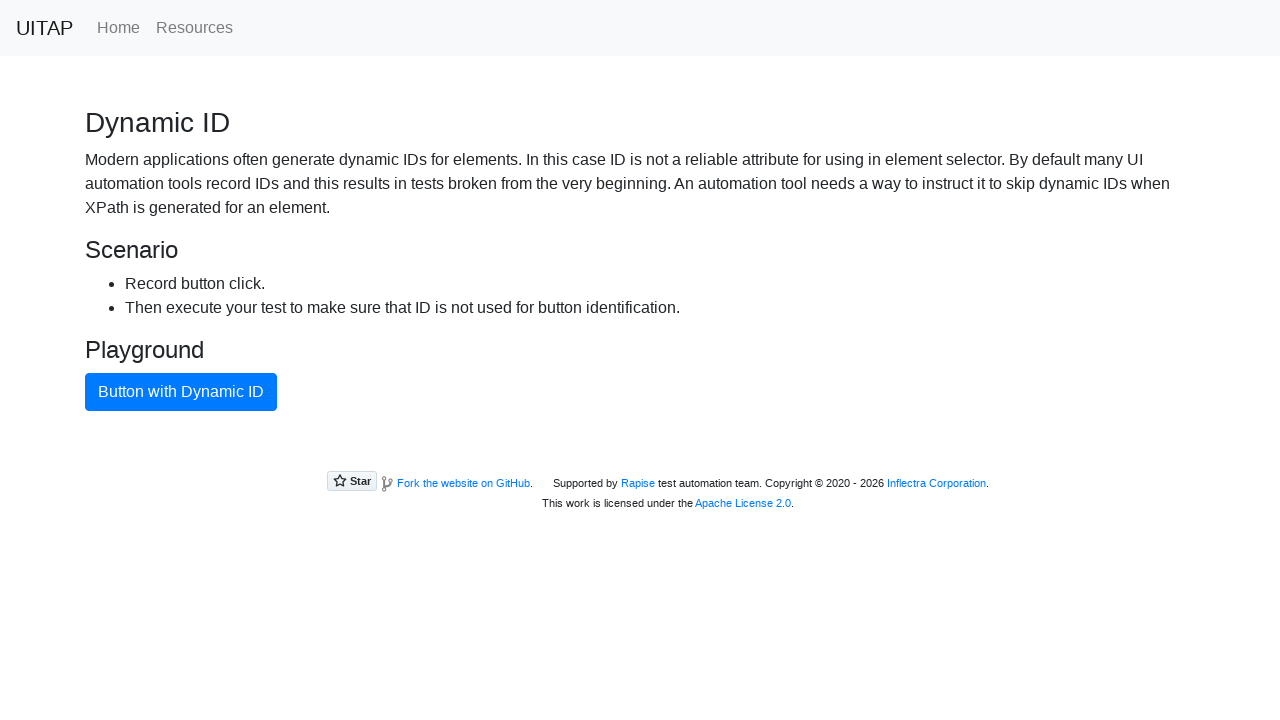

Clicked button with class 'btn-primary' using CSS class selector to handle dynamic ID at (181, 392) on button.btn-primary
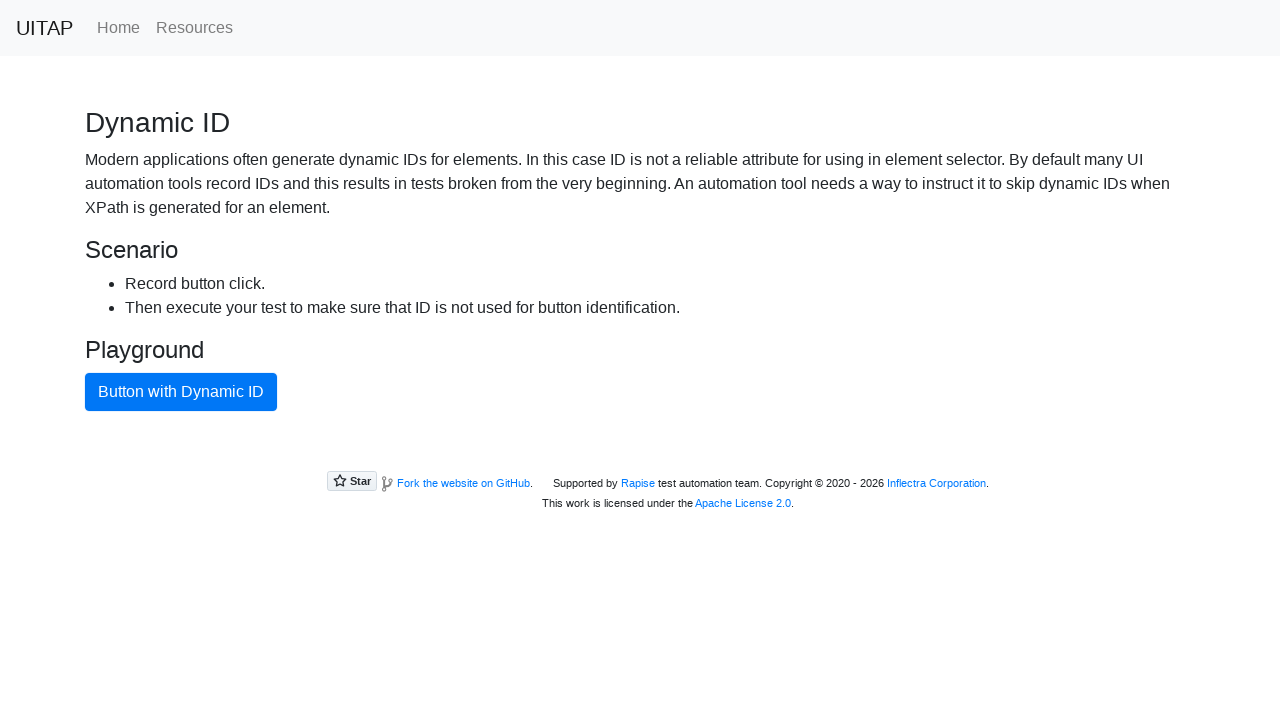

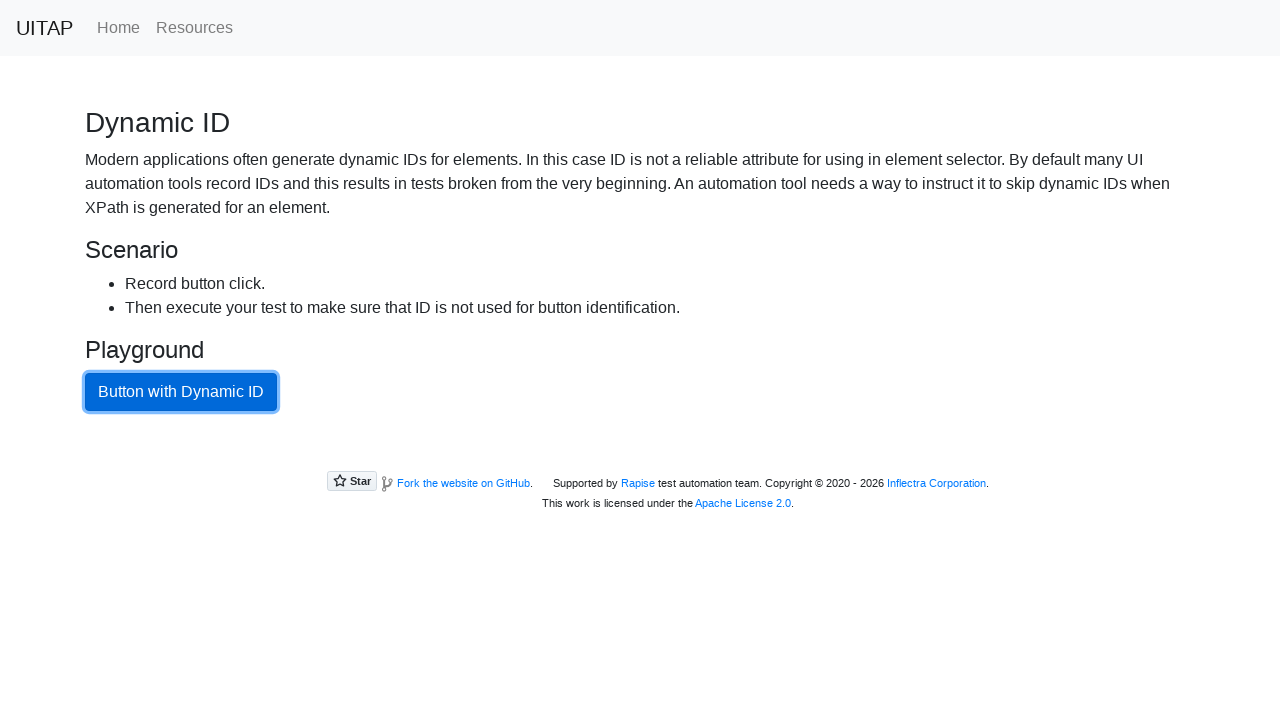